Tests that the text input field is cleared after adding a todo item

Starting URL: https://demo.playwright.dev/todomvc

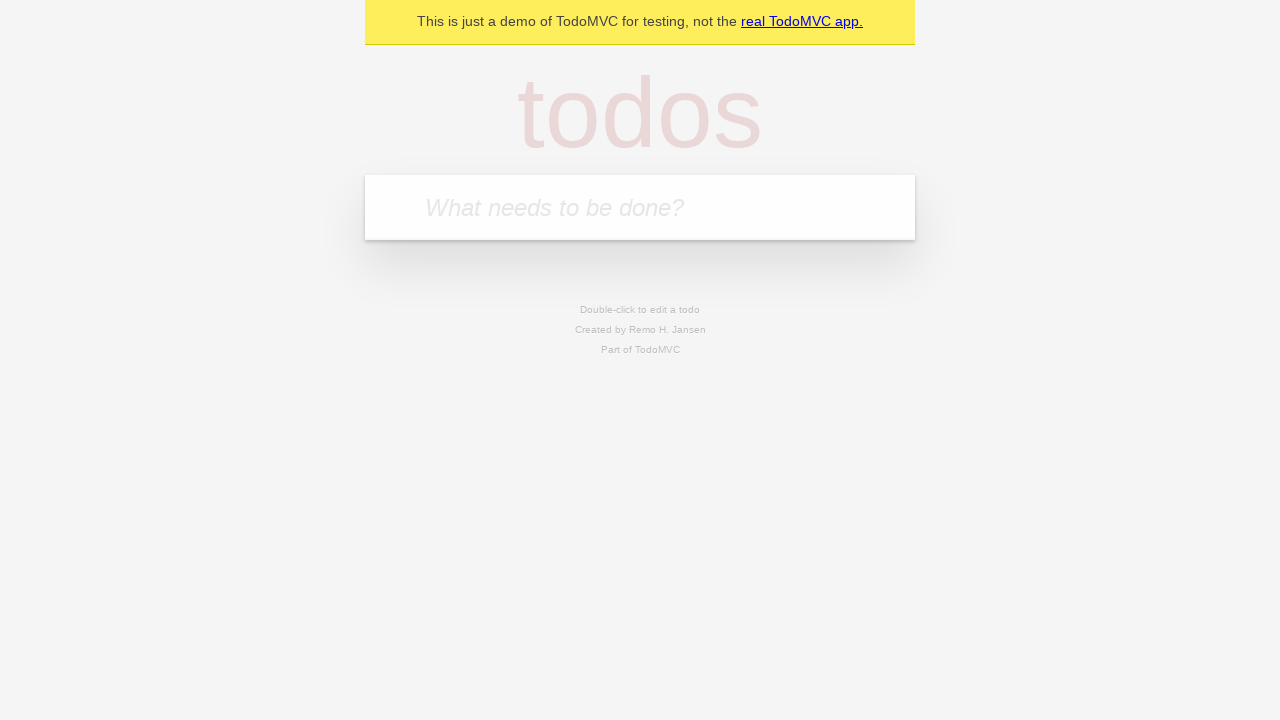

Filled todo input field with 'buy some cheese' on internal:attr=[placeholder="What needs to be done?"i]
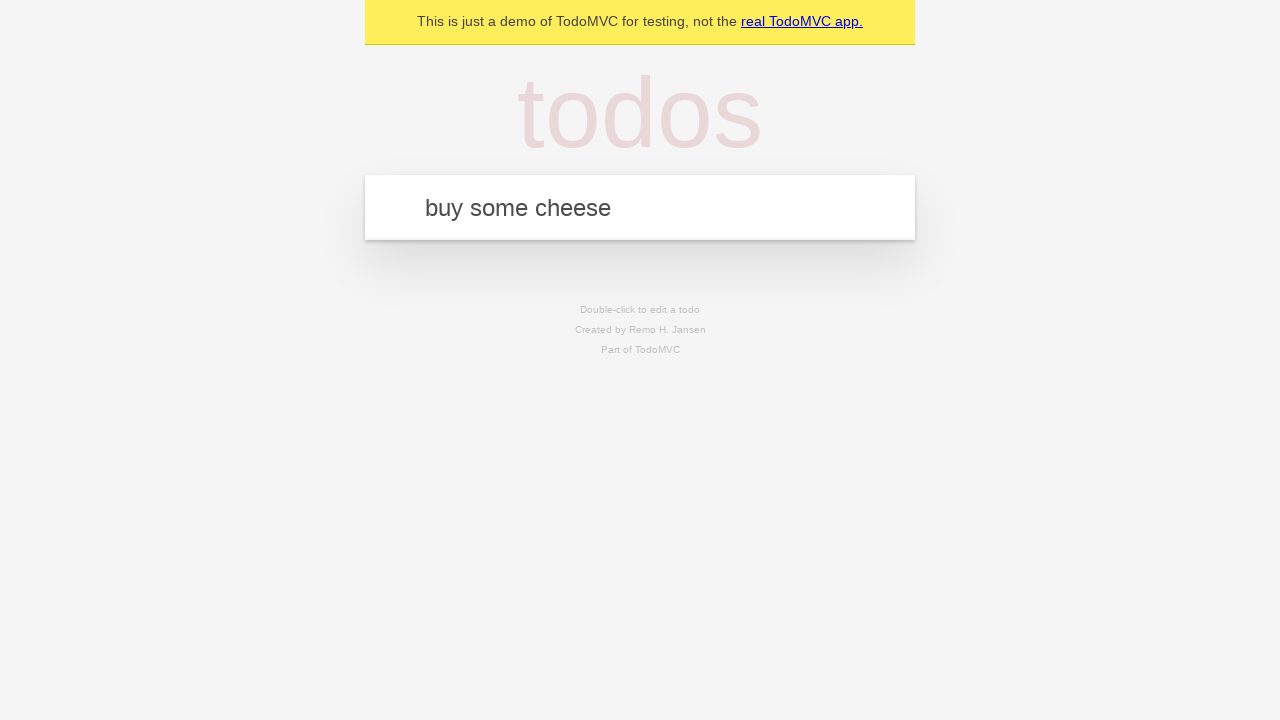

Pressed Enter to add todo item on internal:attr=[placeholder="What needs to be done?"i]
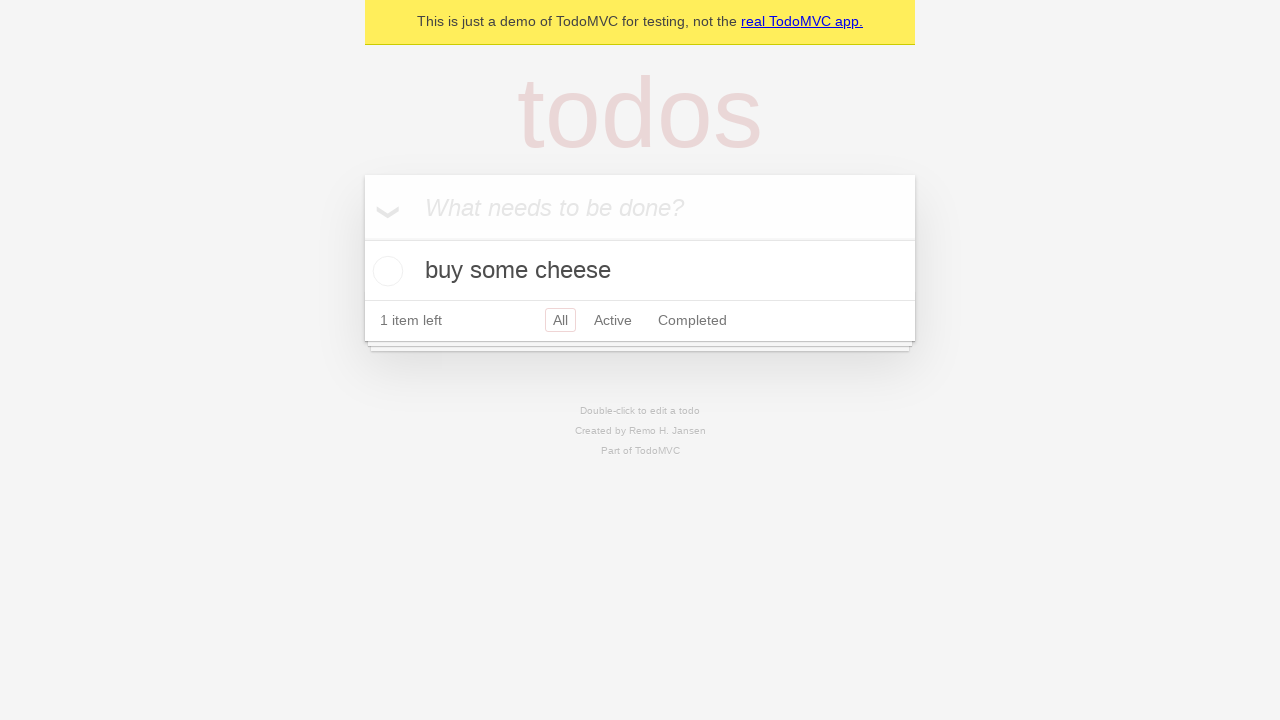

Waited for todo item to be added to storage
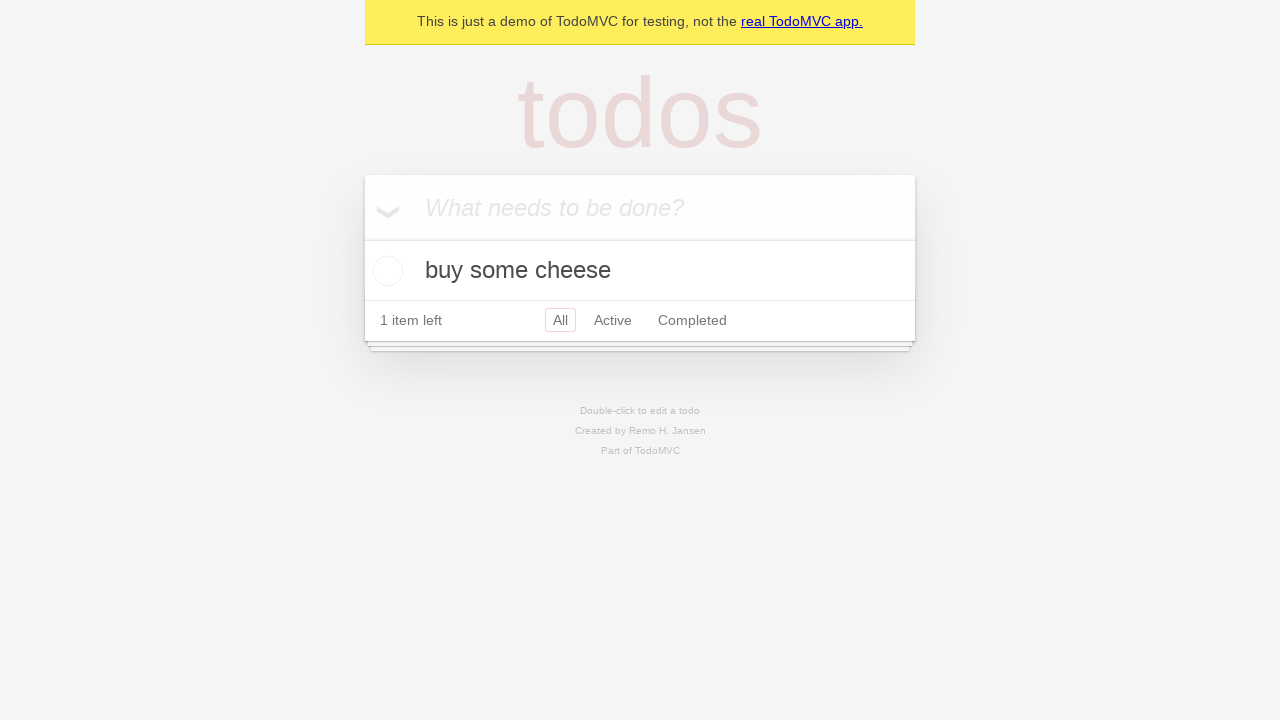

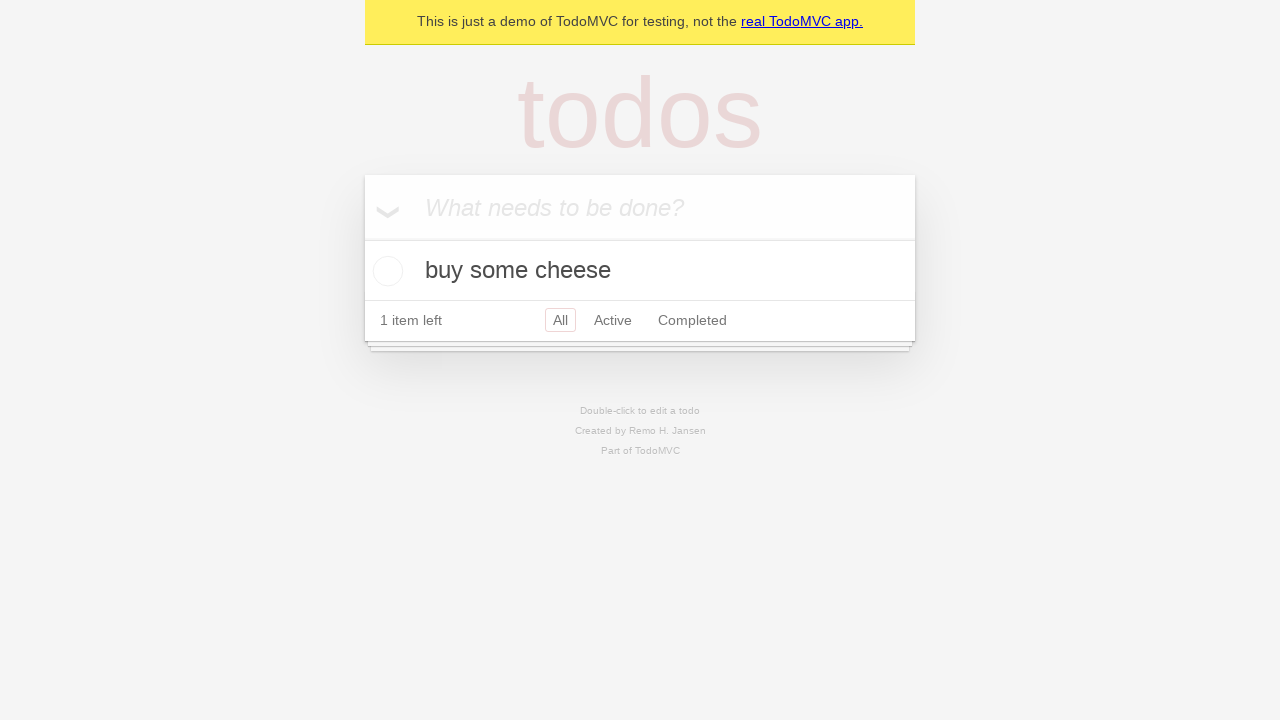